Tests marking all todo items as completed using the toggle all checkbox

Starting URL: https://demo.playwright.dev/todomvc

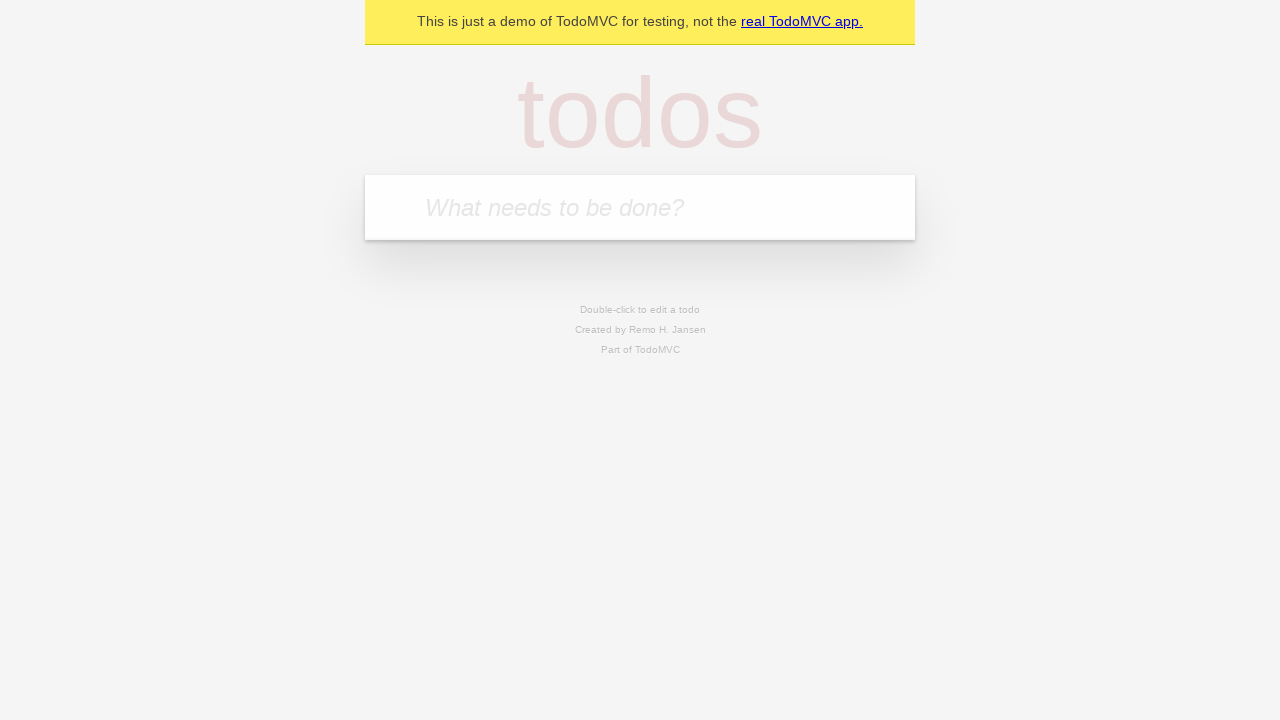

Filled todo input with 'buy some cheese' on internal:attr=[placeholder="What needs to be done?"i]
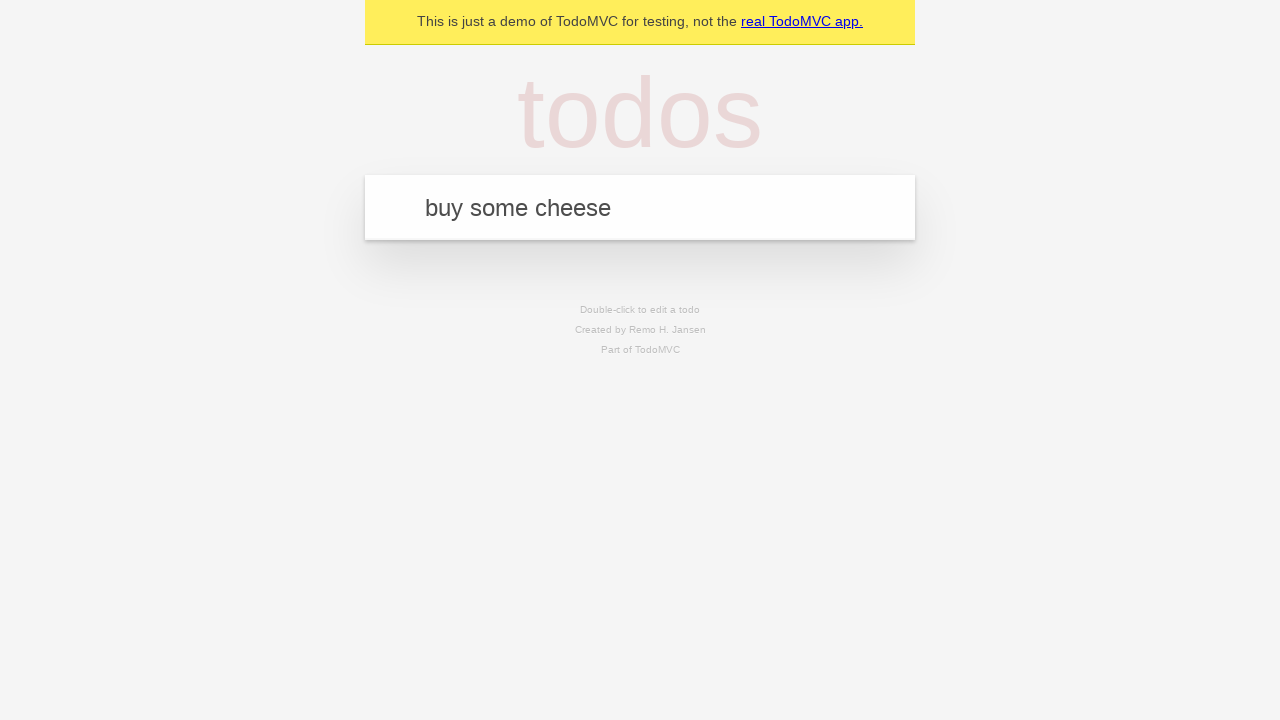

Pressed Enter to create first todo item on internal:attr=[placeholder="What needs to be done?"i]
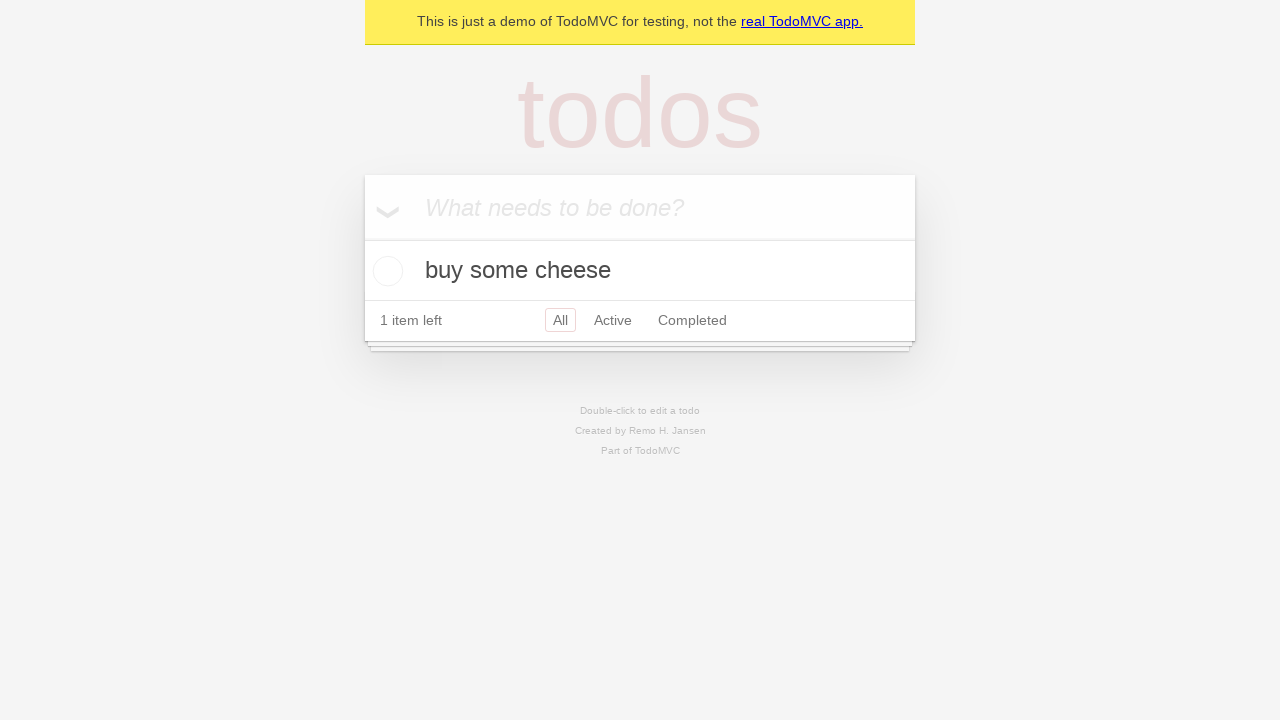

Filled todo input with 'feed the cat' on internal:attr=[placeholder="What needs to be done?"i]
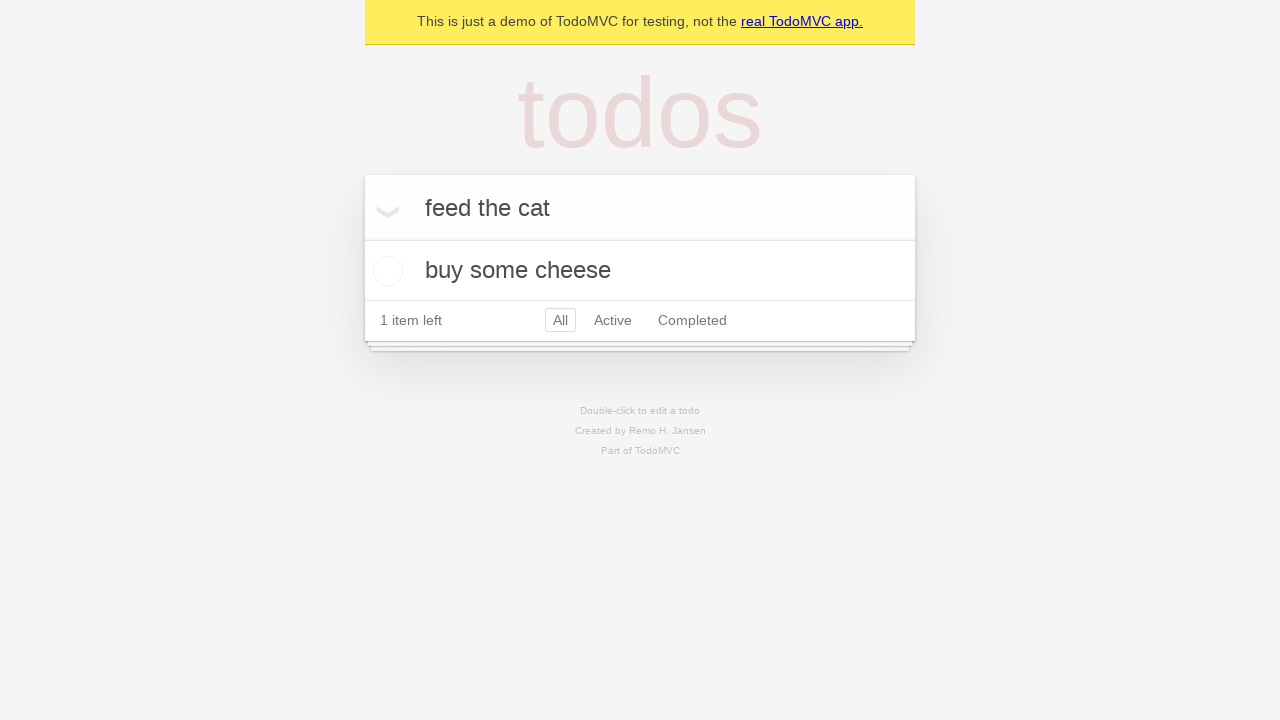

Pressed Enter to create second todo item on internal:attr=[placeholder="What needs to be done?"i]
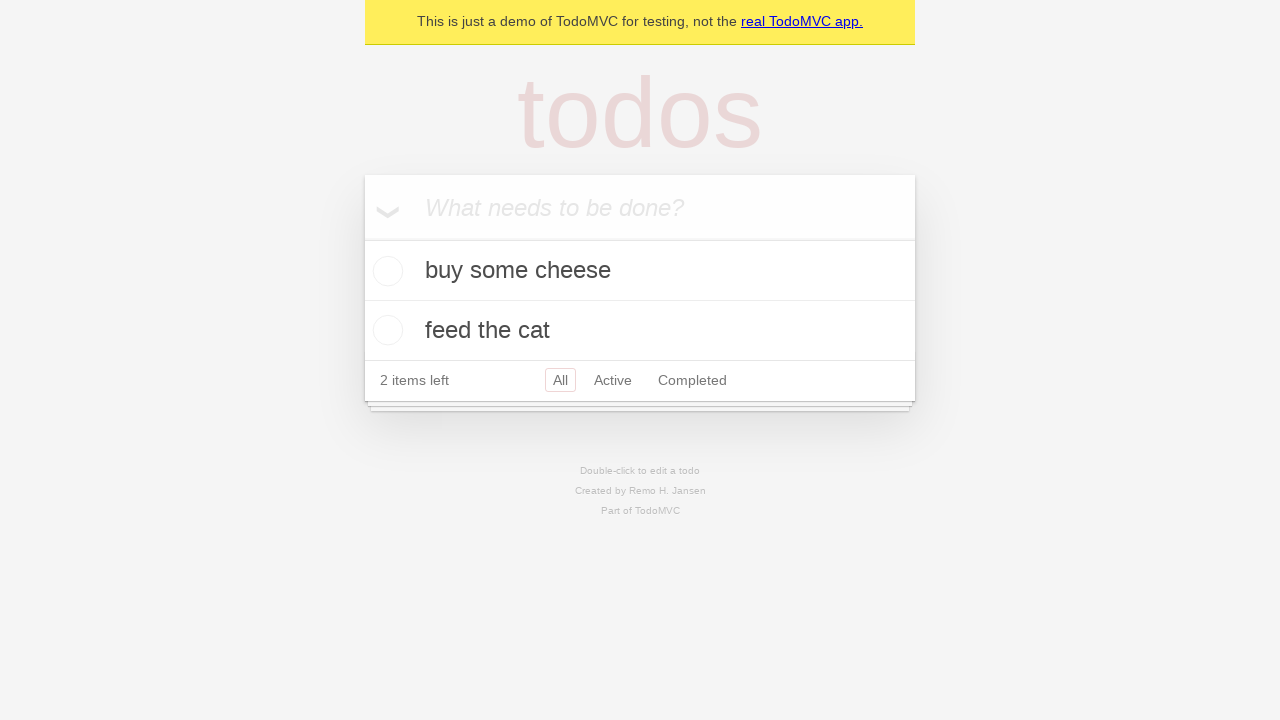

Filled todo input with 'book a doctors appointment' on internal:attr=[placeholder="What needs to be done?"i]
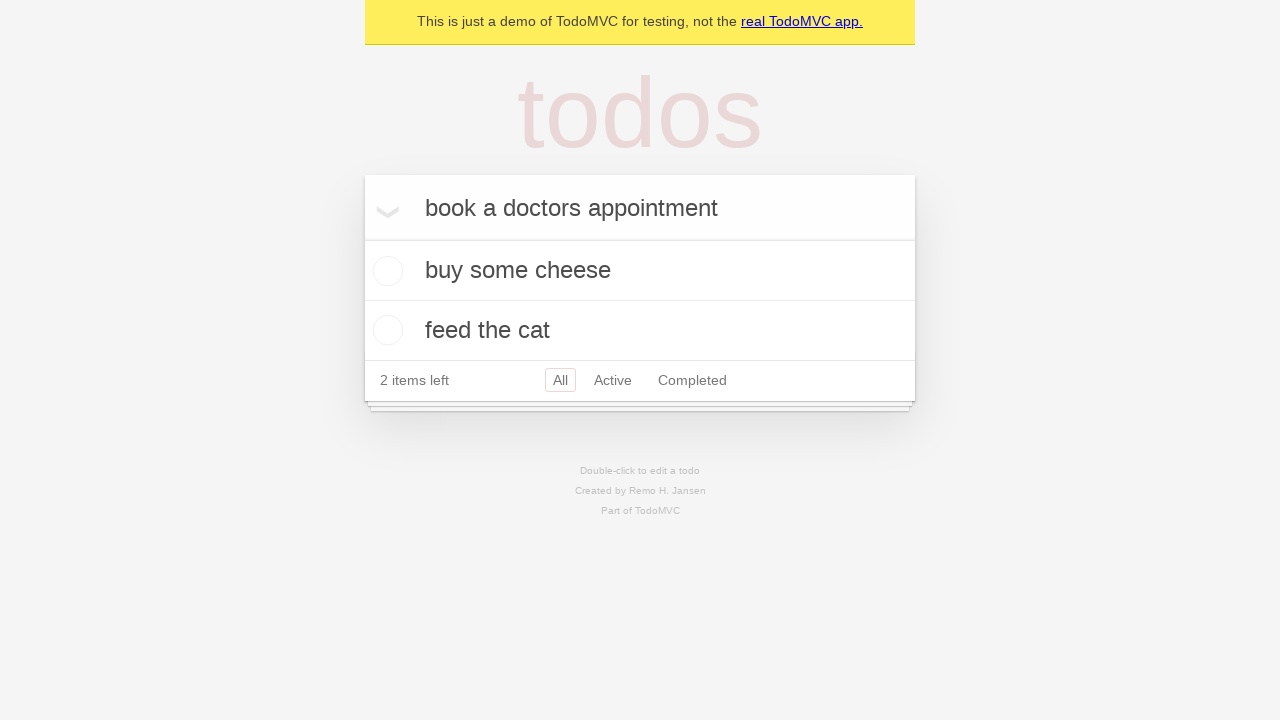

Pressed Enter to create third todo item on internal:attr=[placeholder="What needs to be done?"i]
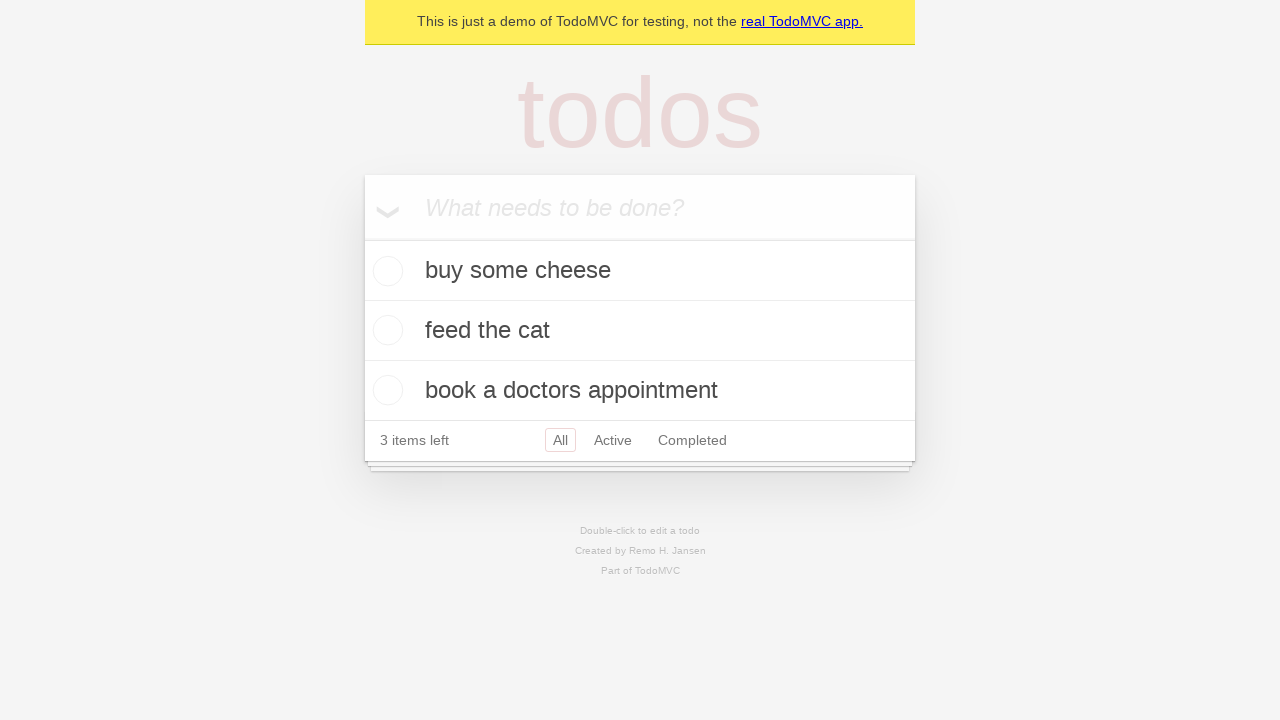

Clicked 'Mark all as complete' checkbox to mark all todos as completed at (362, 238) on internal:label="Mark all as complete"i
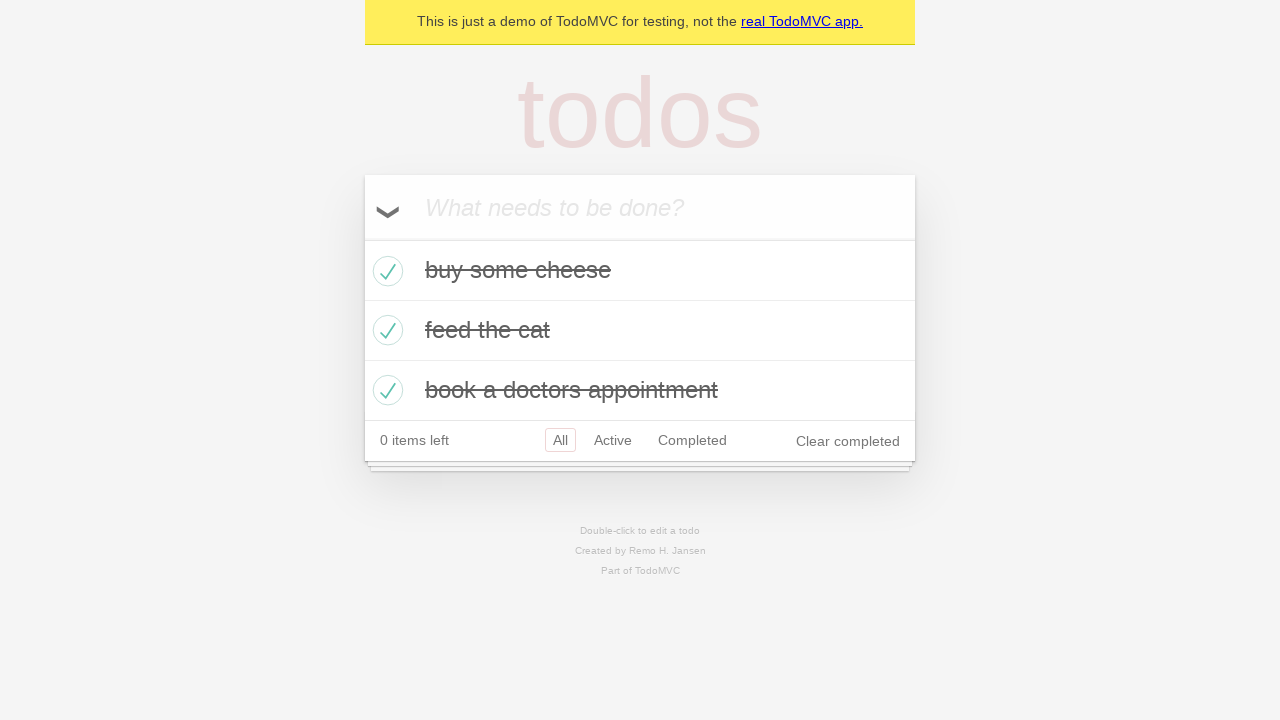

Verified that todo items are marked with completed state
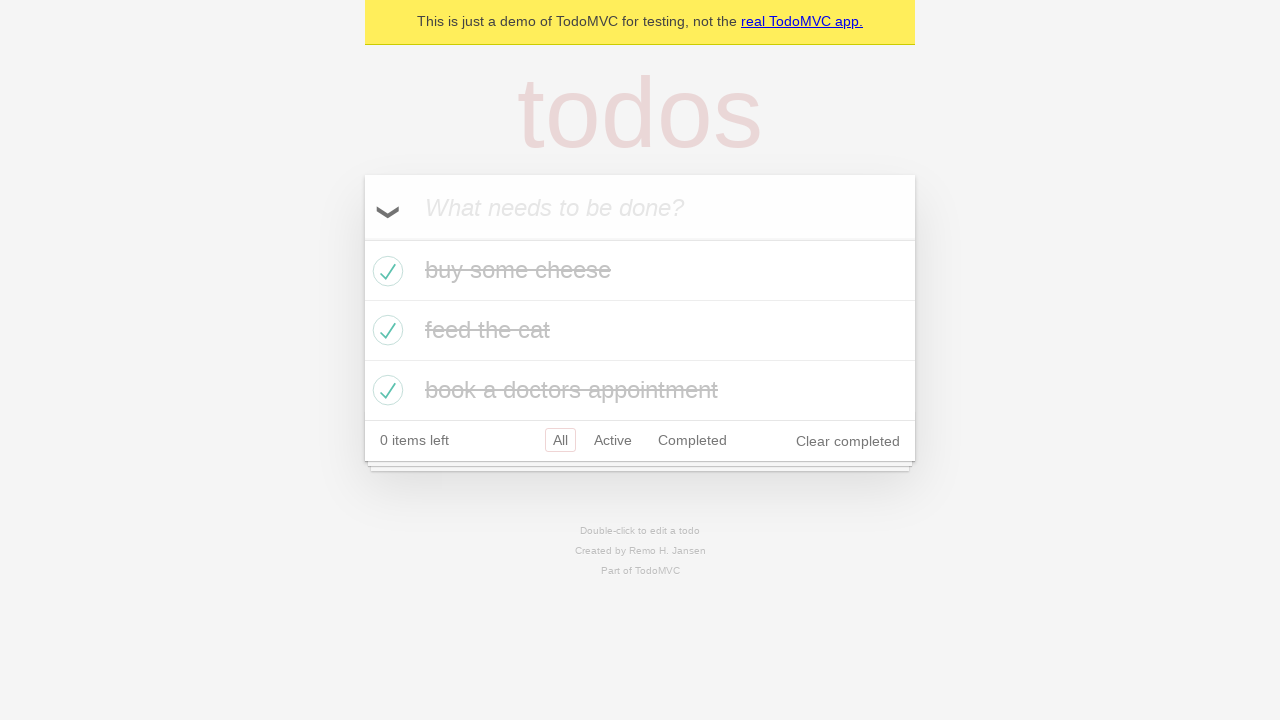

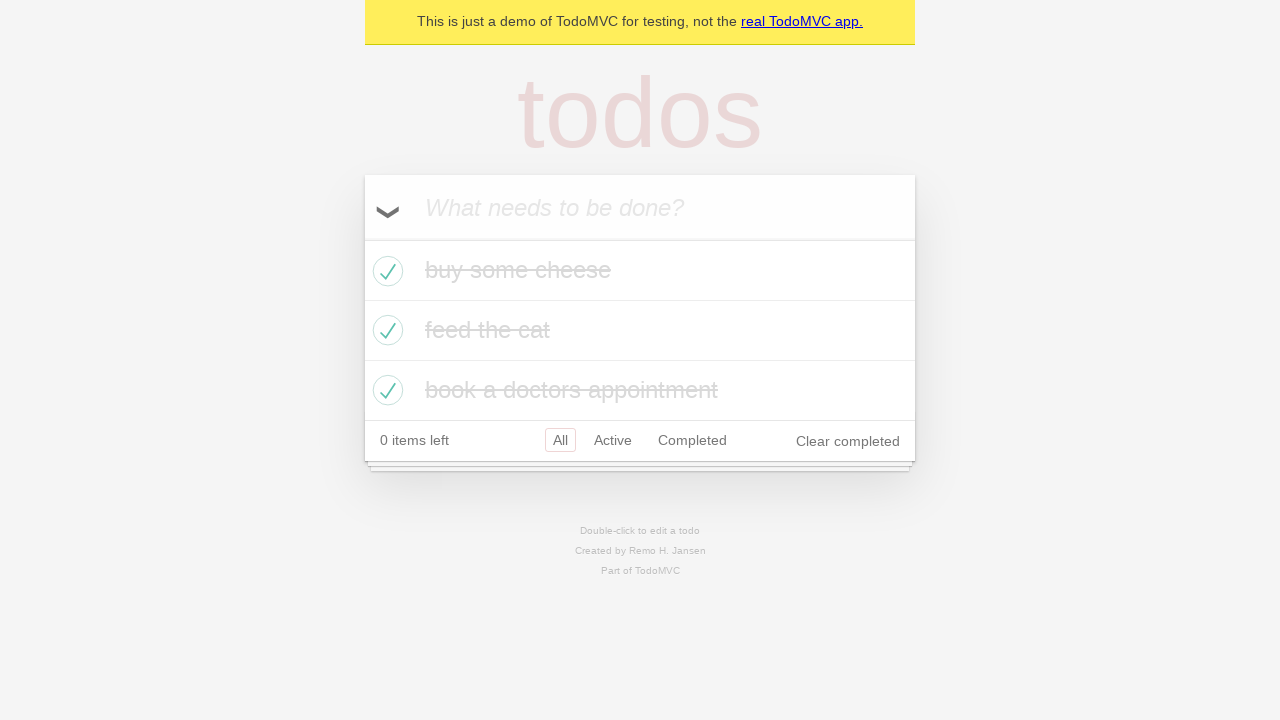